Tests range slider by adjusting the value using arrow key

Starting URL: https://bonigarcia.dev/selenium-webdriver-java/web-form.html

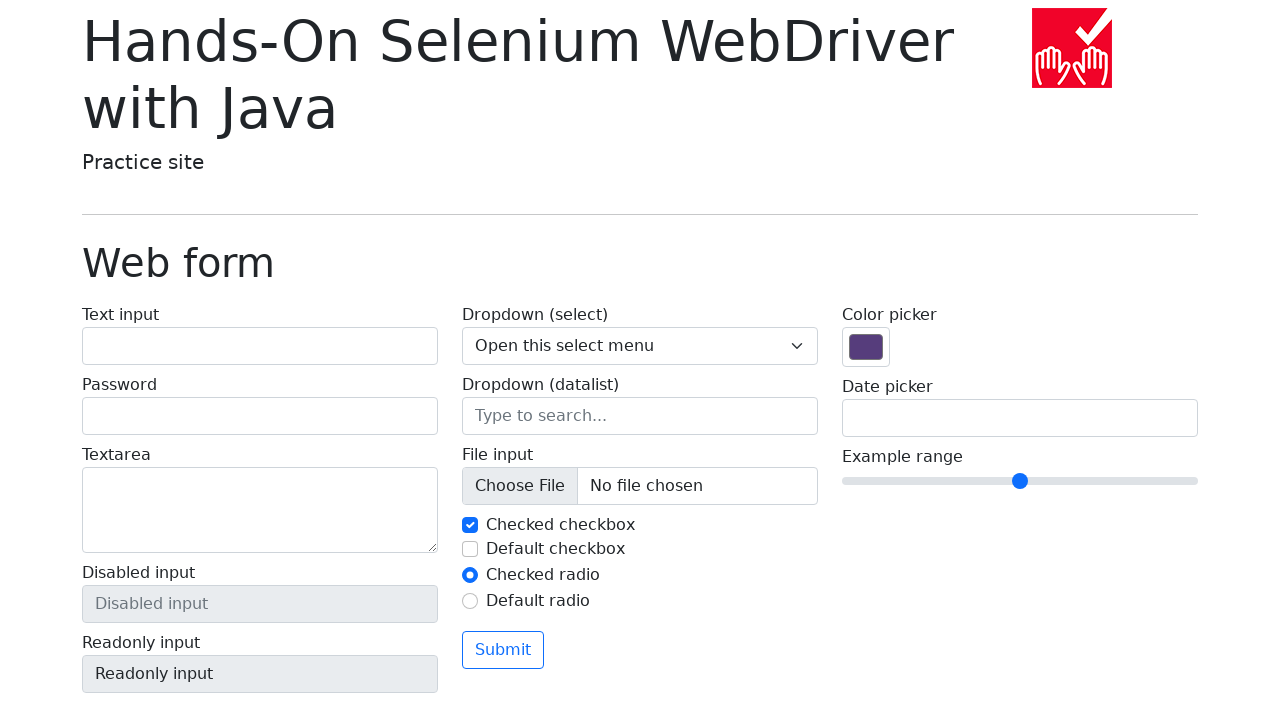

Navigated to web form page
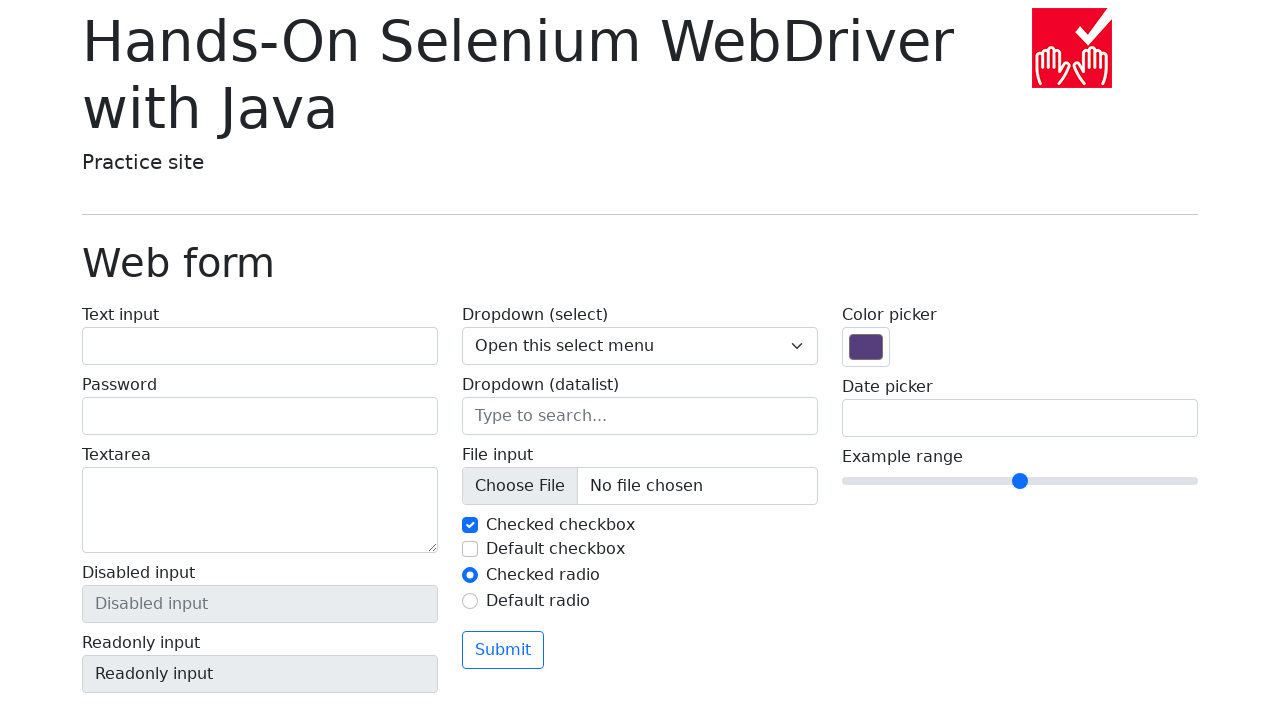

Focused on range slider input on input[name='my-range']
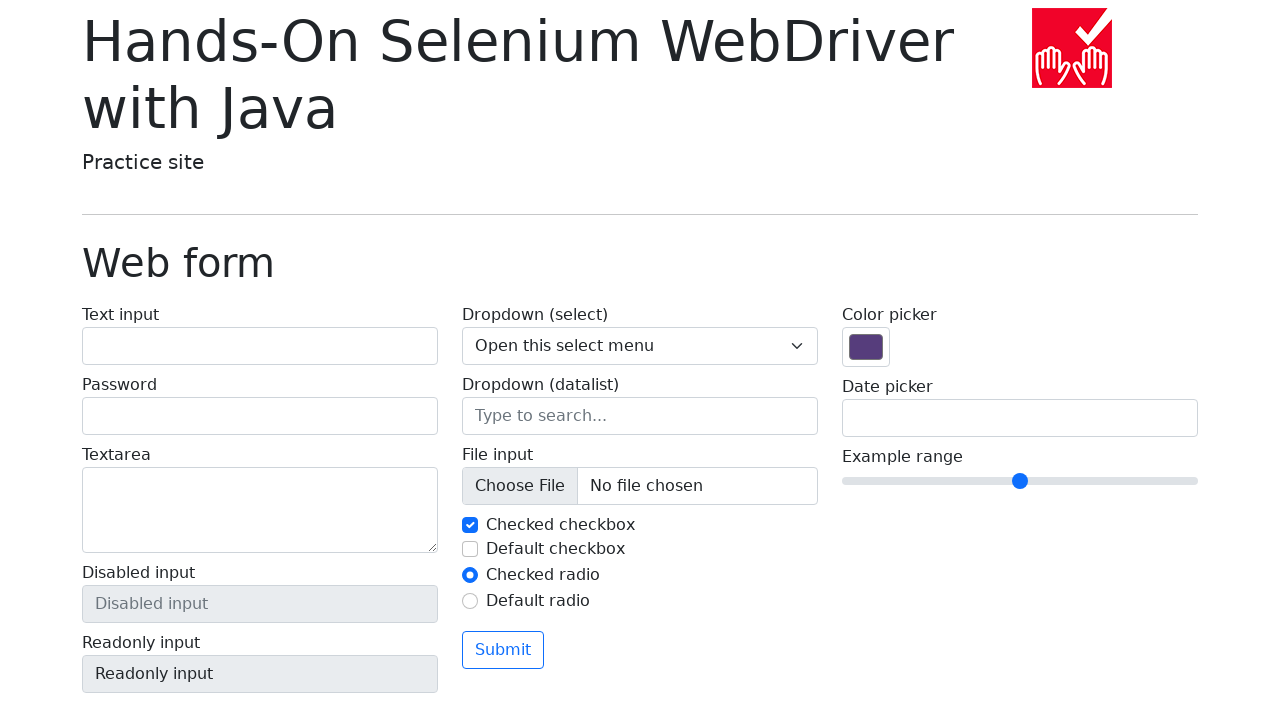

Pressed ArrowLeft key to decrease range slider value
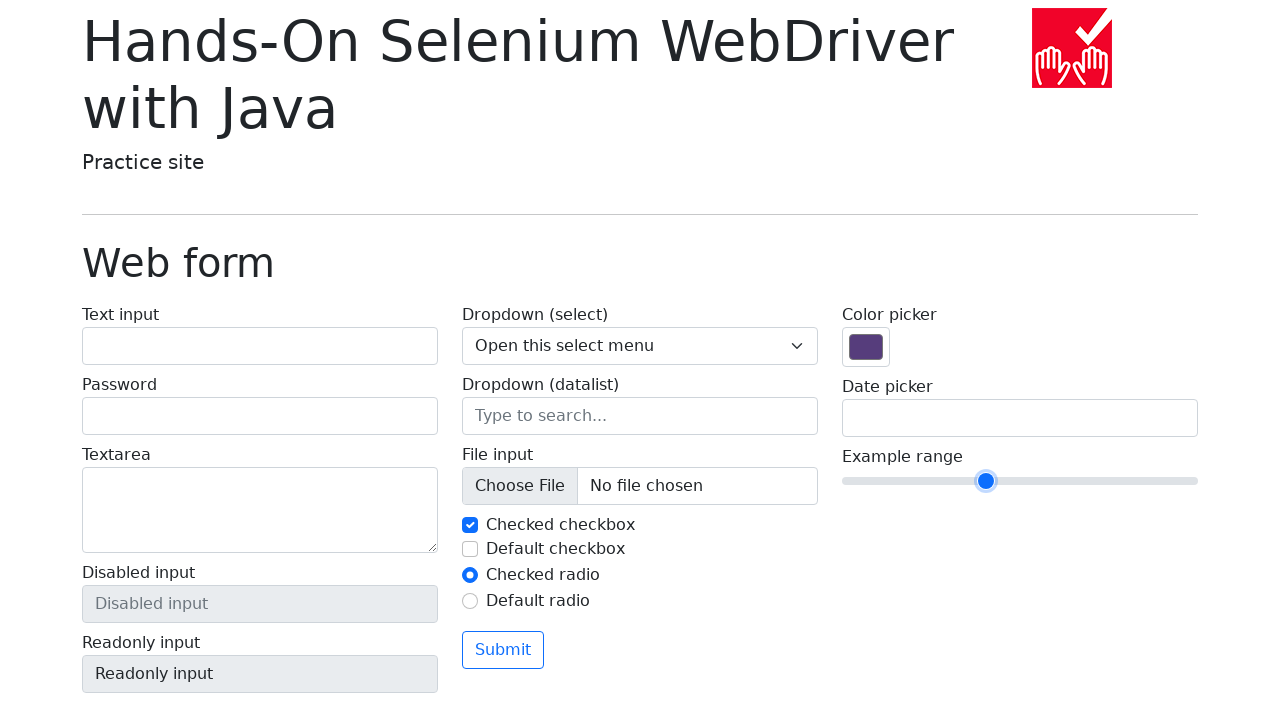

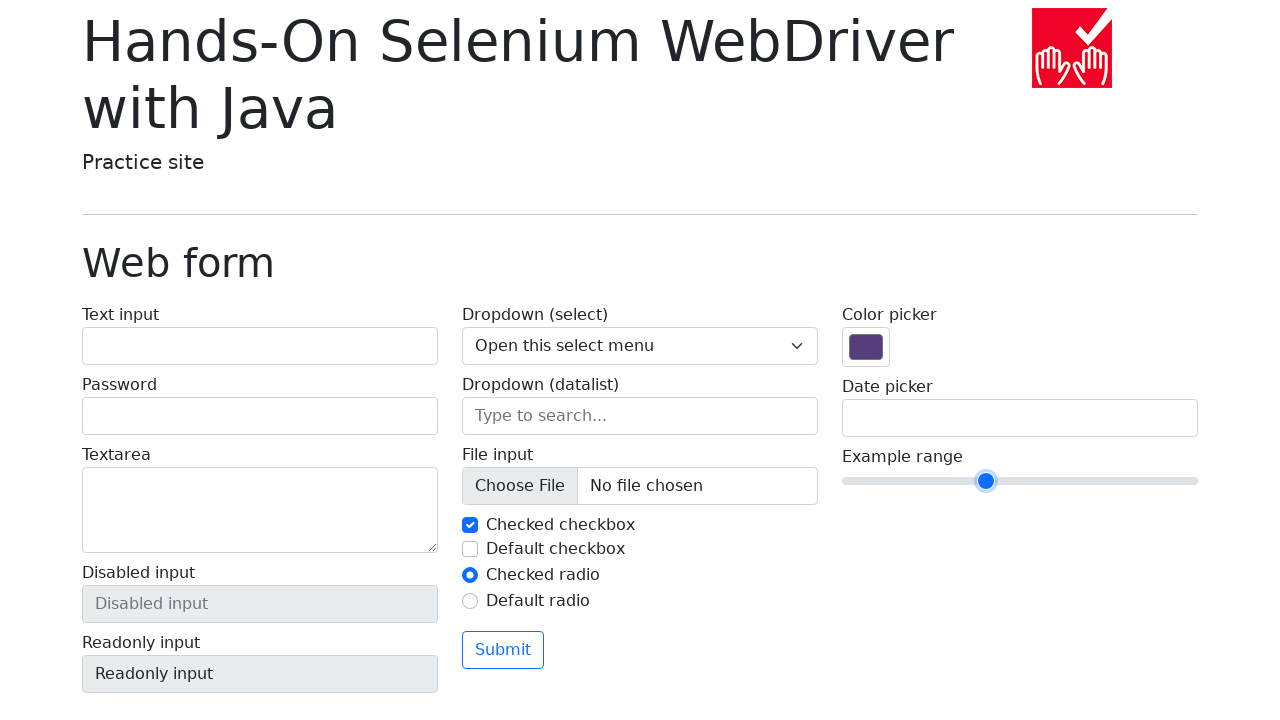